Tests filtering to display only active (non-completed) items by clicking the Active filter link

Starting URL: https://demo.playwright.dev/todomvc

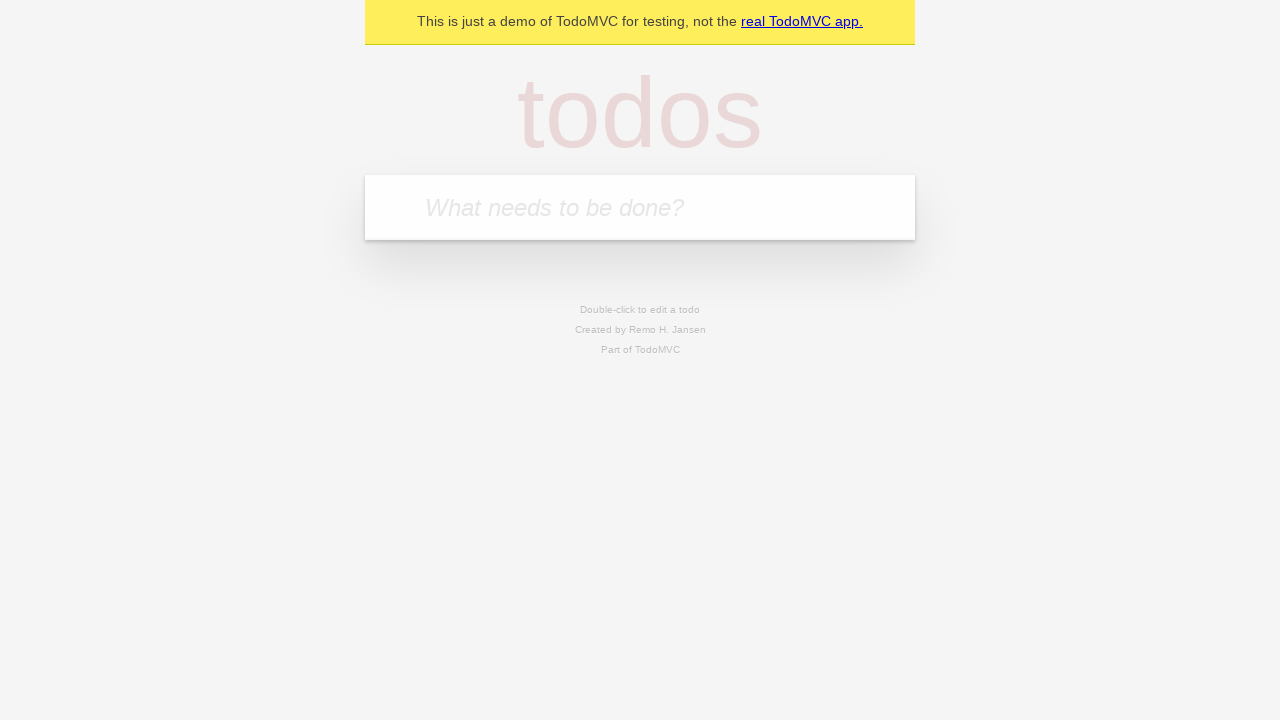

Filled todo input with 'buy some cheese' on internal:attr=[placeholder="What needs to be done?"i]
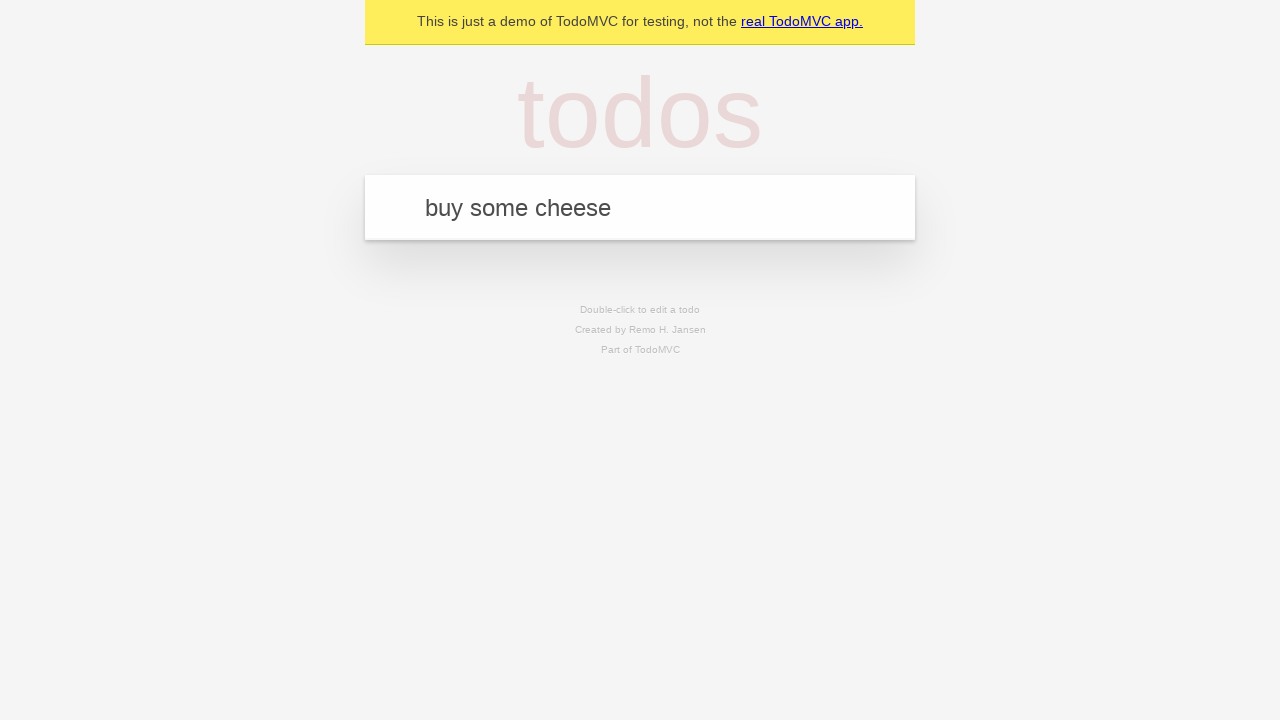

Pressed Enter to create first todo on internal:attr=[placeholder="What needs to be done?"i]
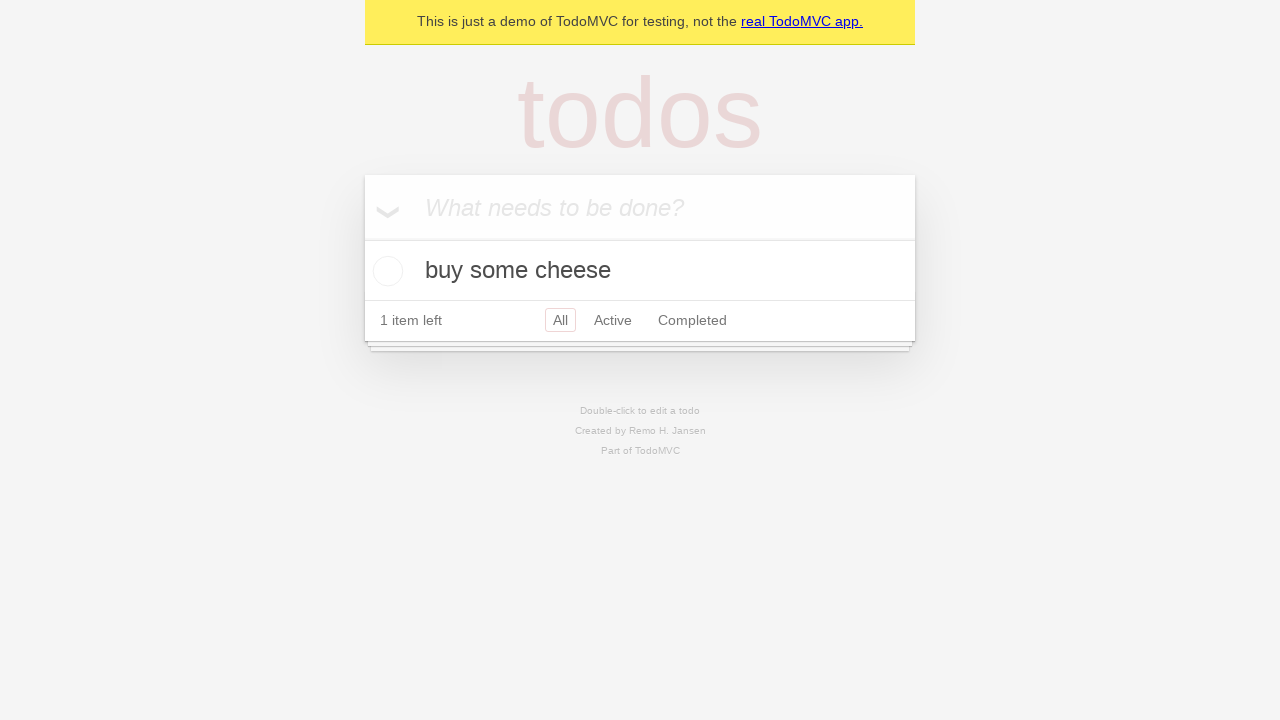

Filled todo input with 'feed the cat' on internal:attr=[placeholder="What needs to be done?"i]
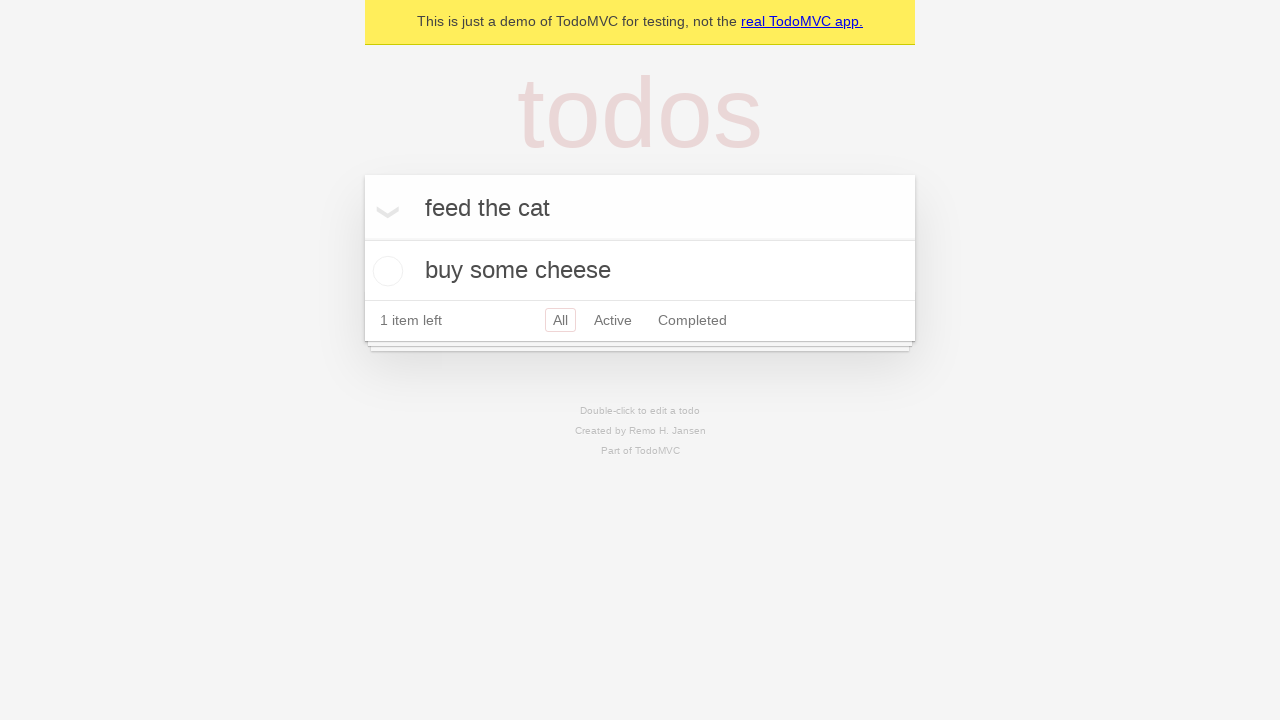

Pressed Enter to create second todo on internal:attr=[placeholder="What needs to be done?"i]
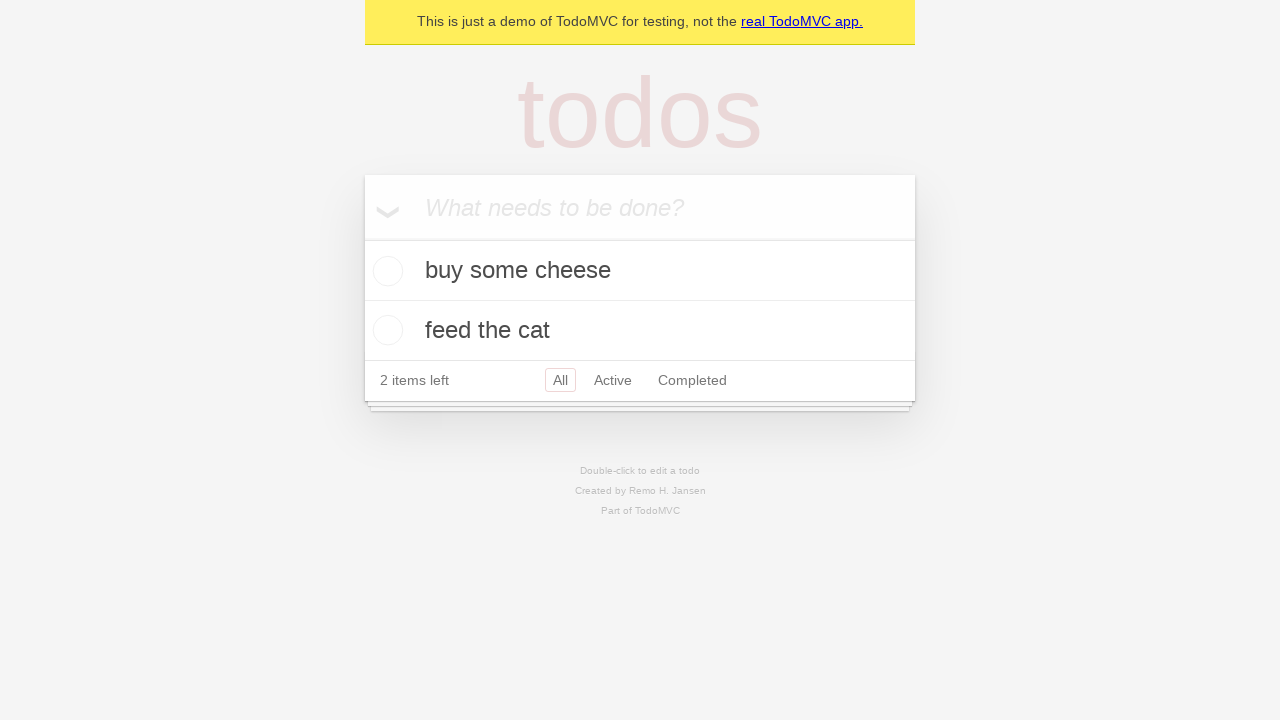

Filled todo input with 'book a doctors appointment' on internal:attr=[placeholder="What needs to be done?"i]
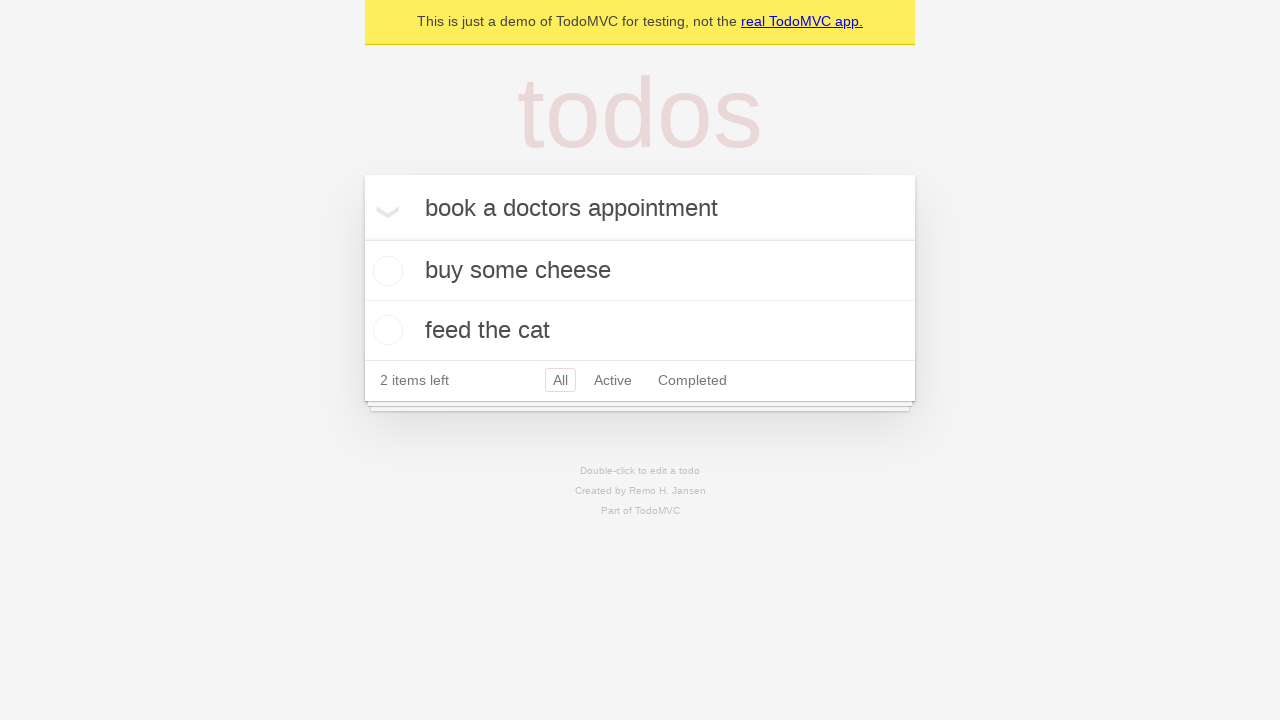

Pressed Enter to create third todo on internal:attr=[placeholder="What needs to be done?"i]
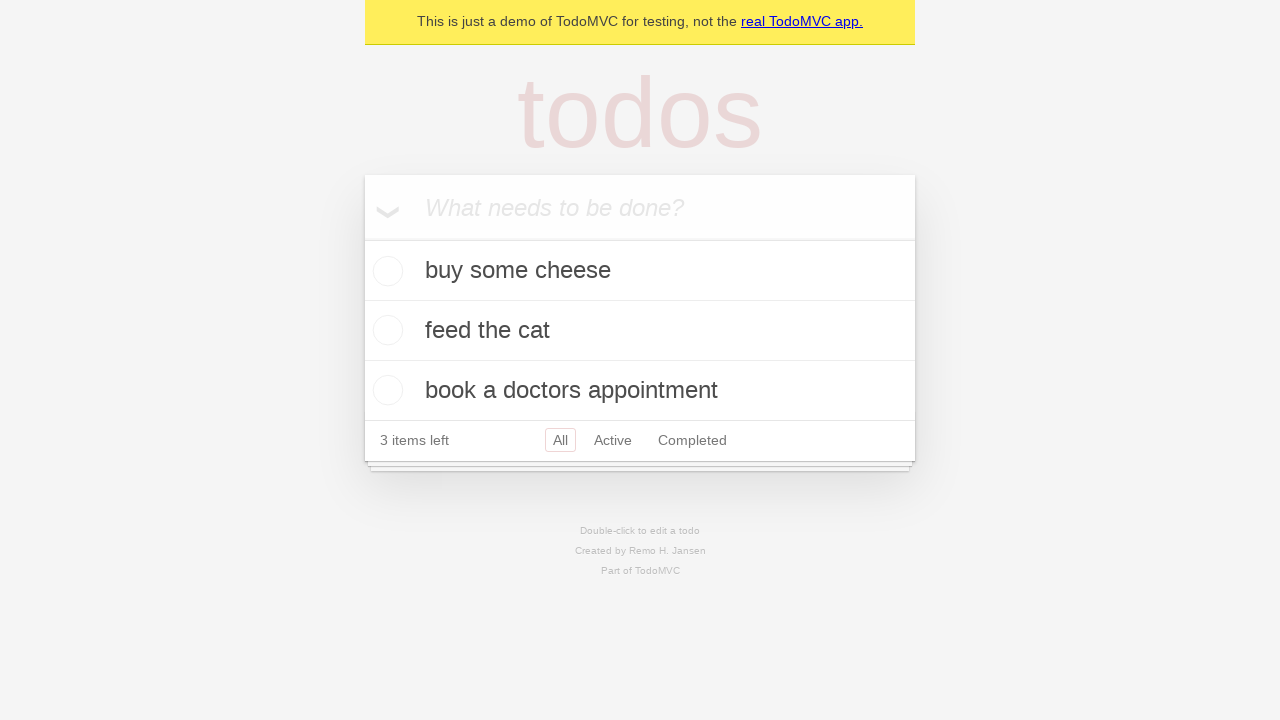

Checked the second todo item (marked as completed) at (385, 330) on internal:testid=[data-testid="todo-item"s] >> nth=1 >> internal:role=checkbox
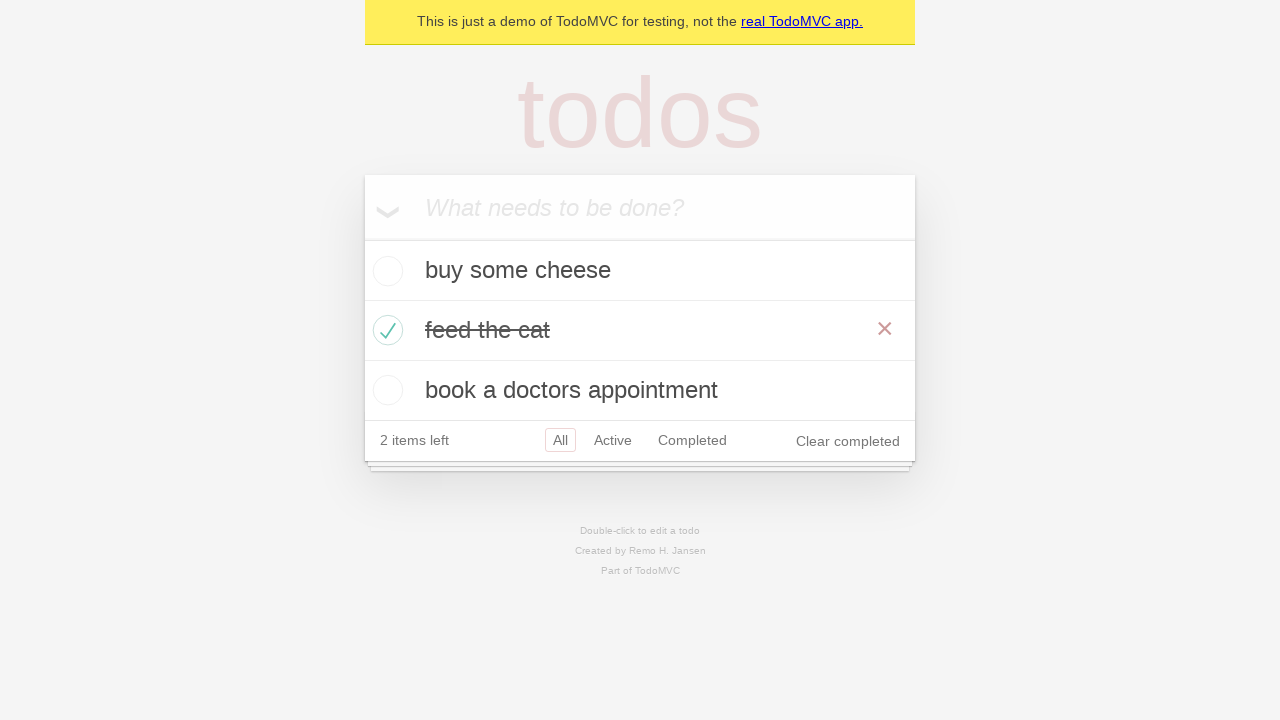

Clicked Active filter link to display only non-completed items at (613, 440) on internal:role=link[name="Active"i]
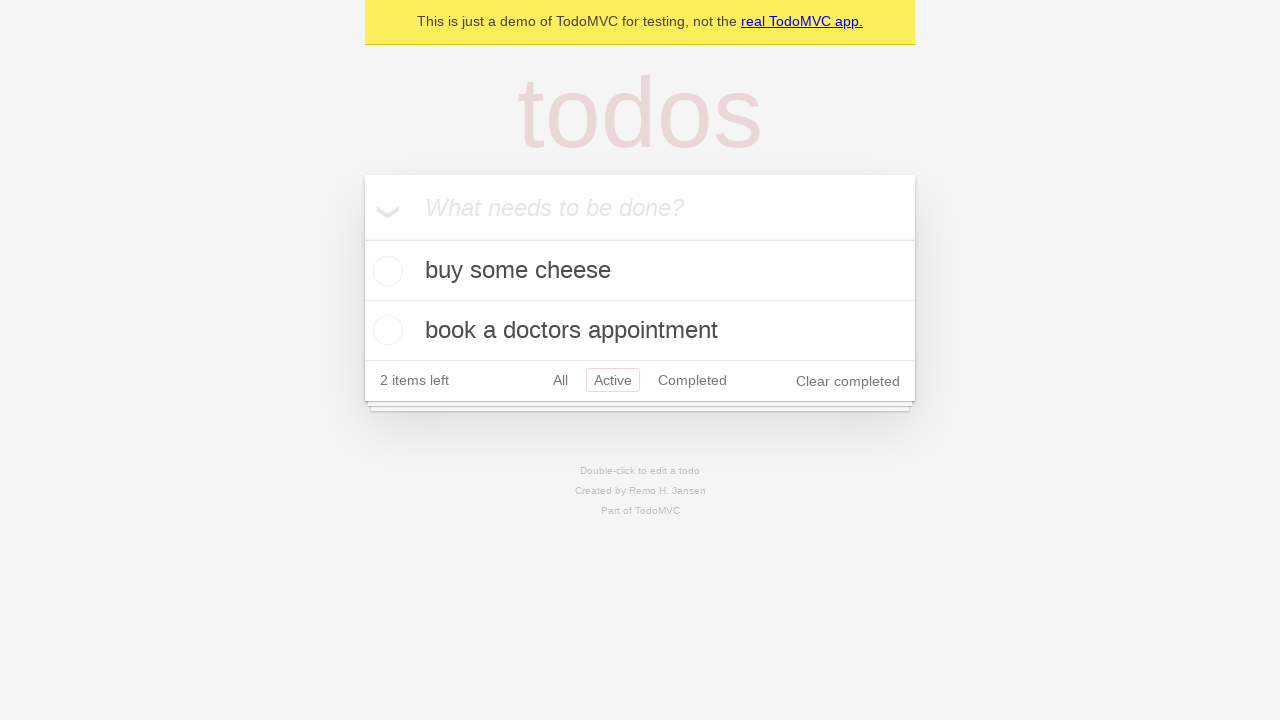

Waited for Active filter to apply and todo items to load
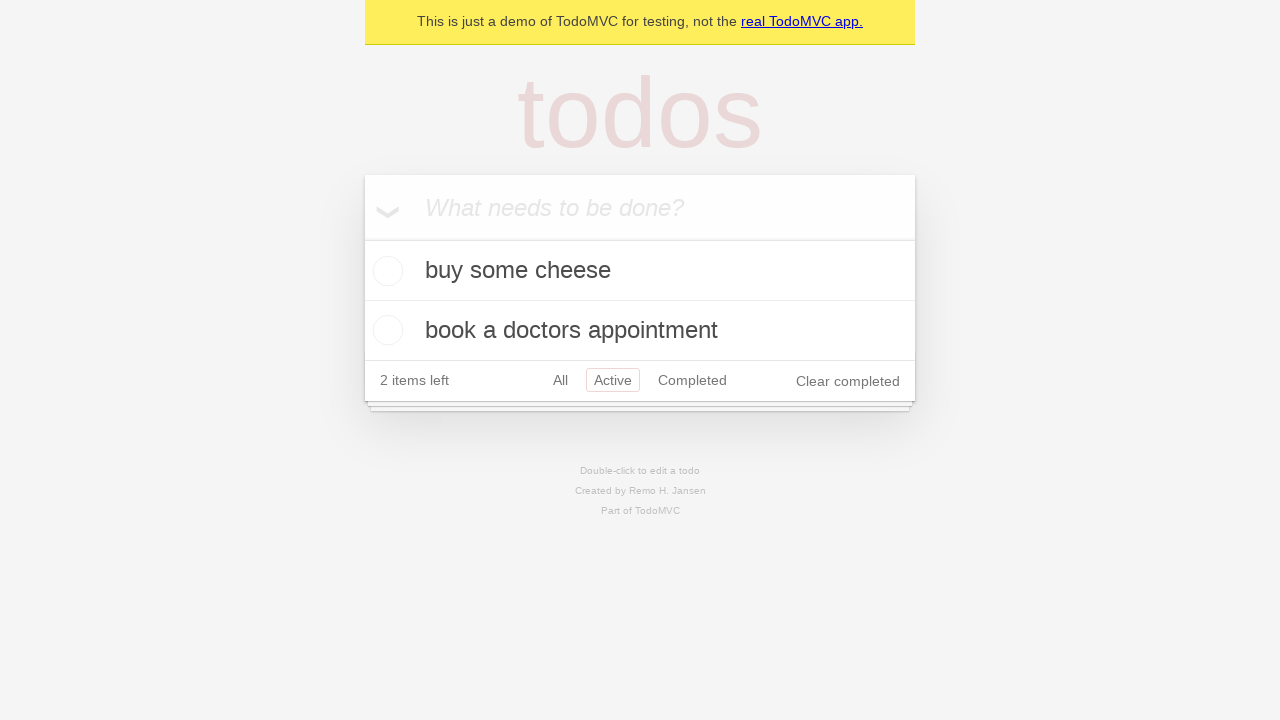

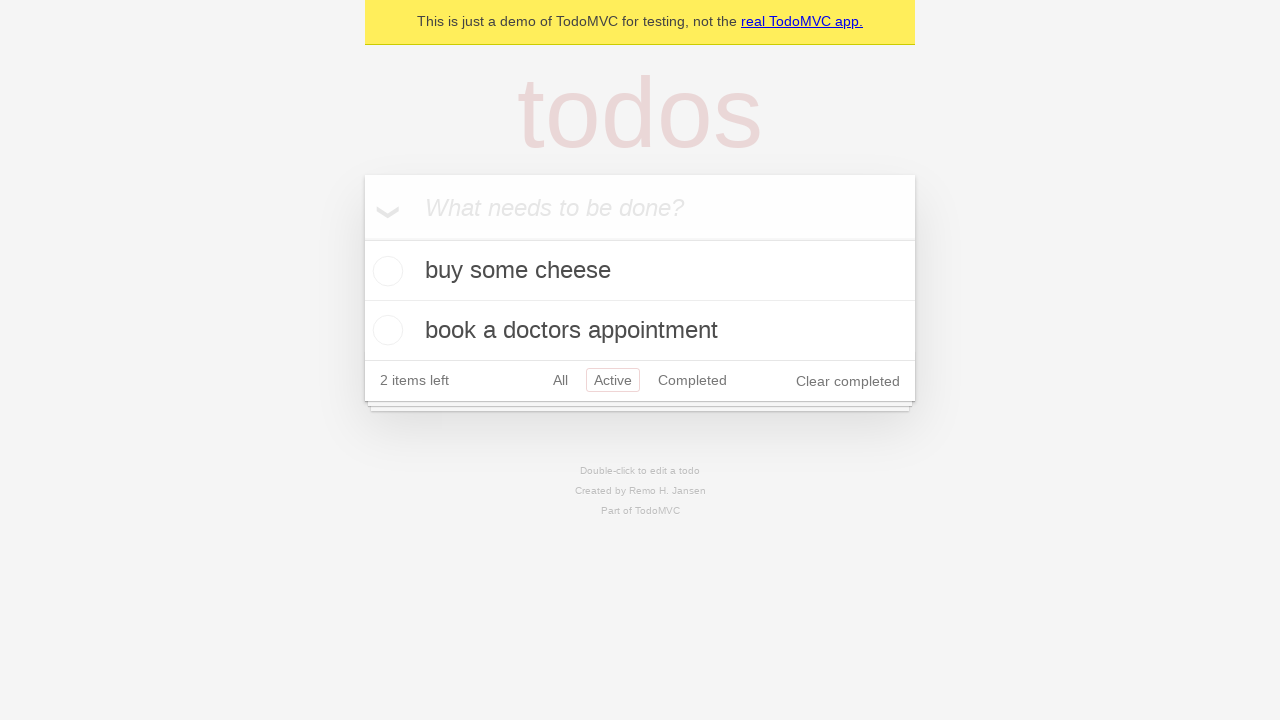